Tests radio button selection within an iframe on W3Schools by selecting the HTML option

Starting URL: https://www.w3schools.com/html/tryit.asp?filename=tryhtml_input_radio

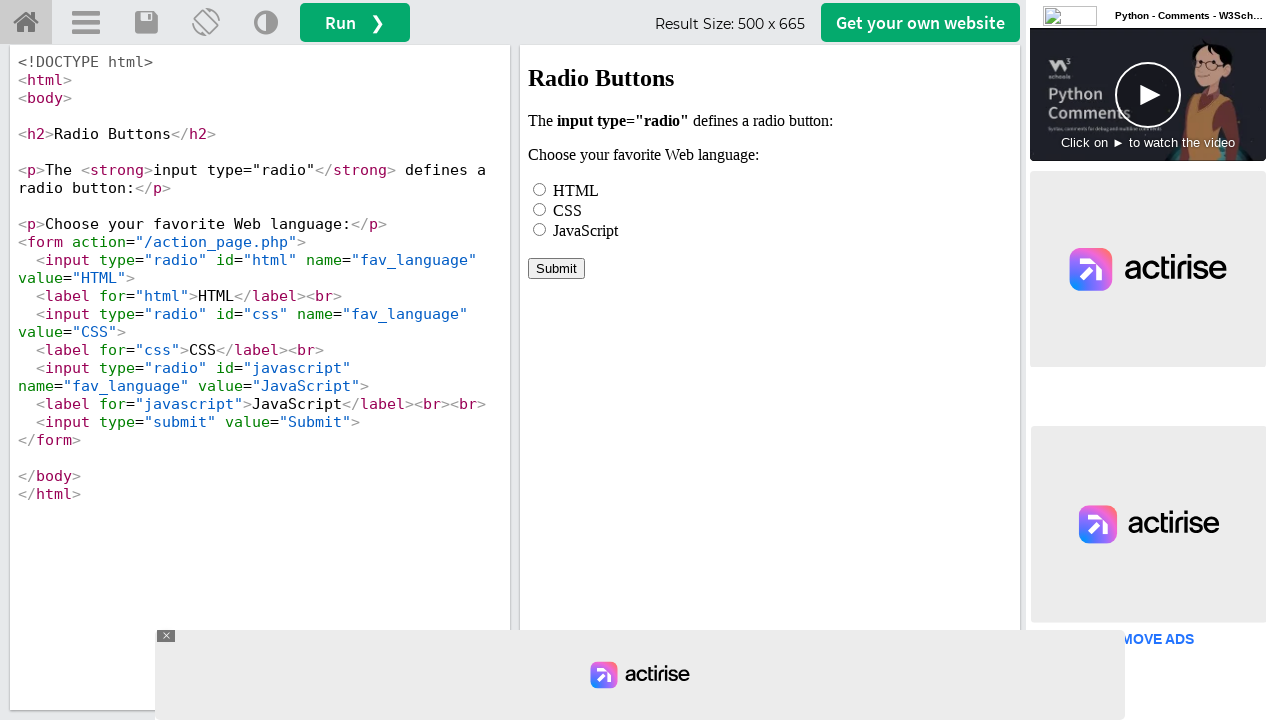

Waited for iframe#iframeResult to load
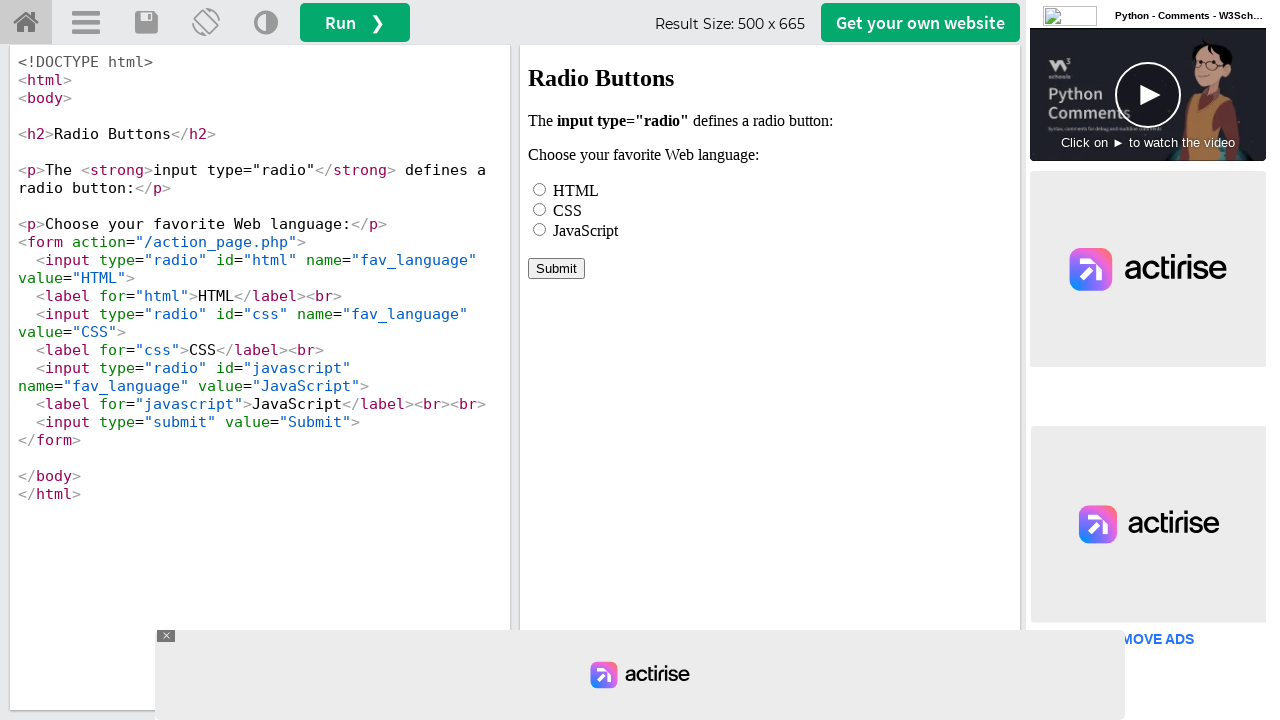

Located iframe#iframeResult
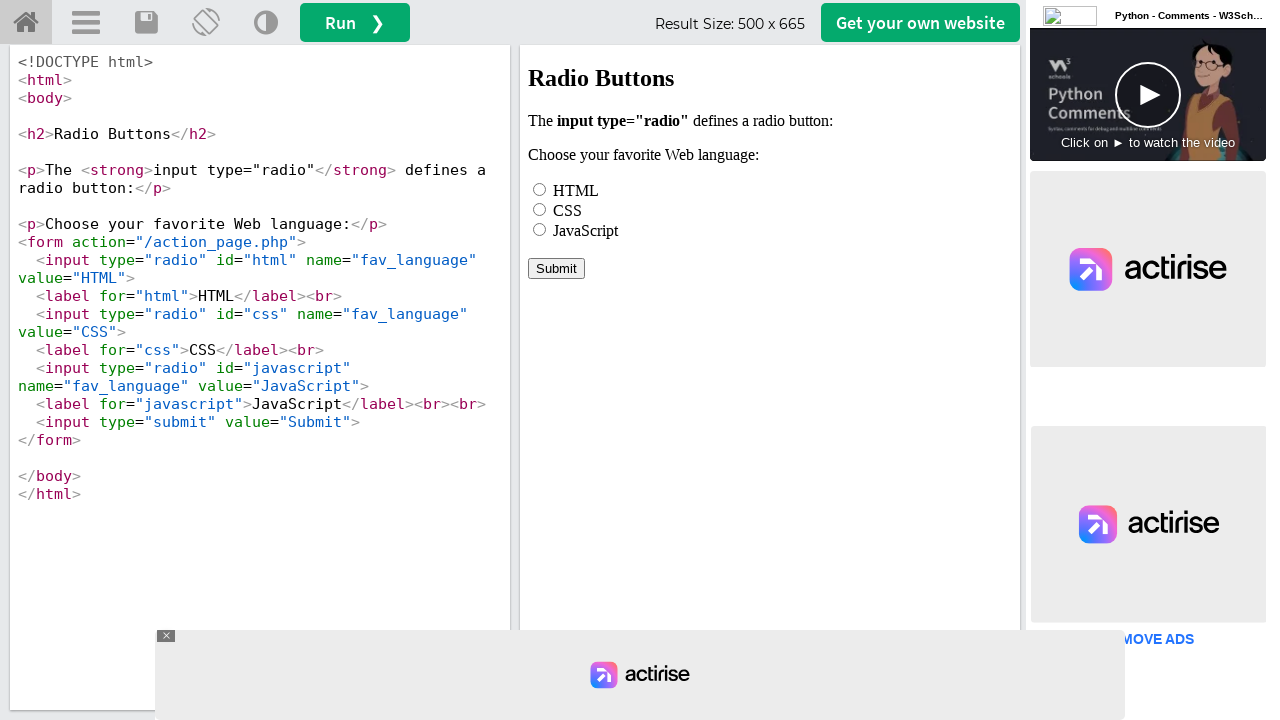

Selected HTML radio button within iframe at (540, 189) on iframe#iframeResult >> internal:control=enter-frame >> input[name='fav_language'
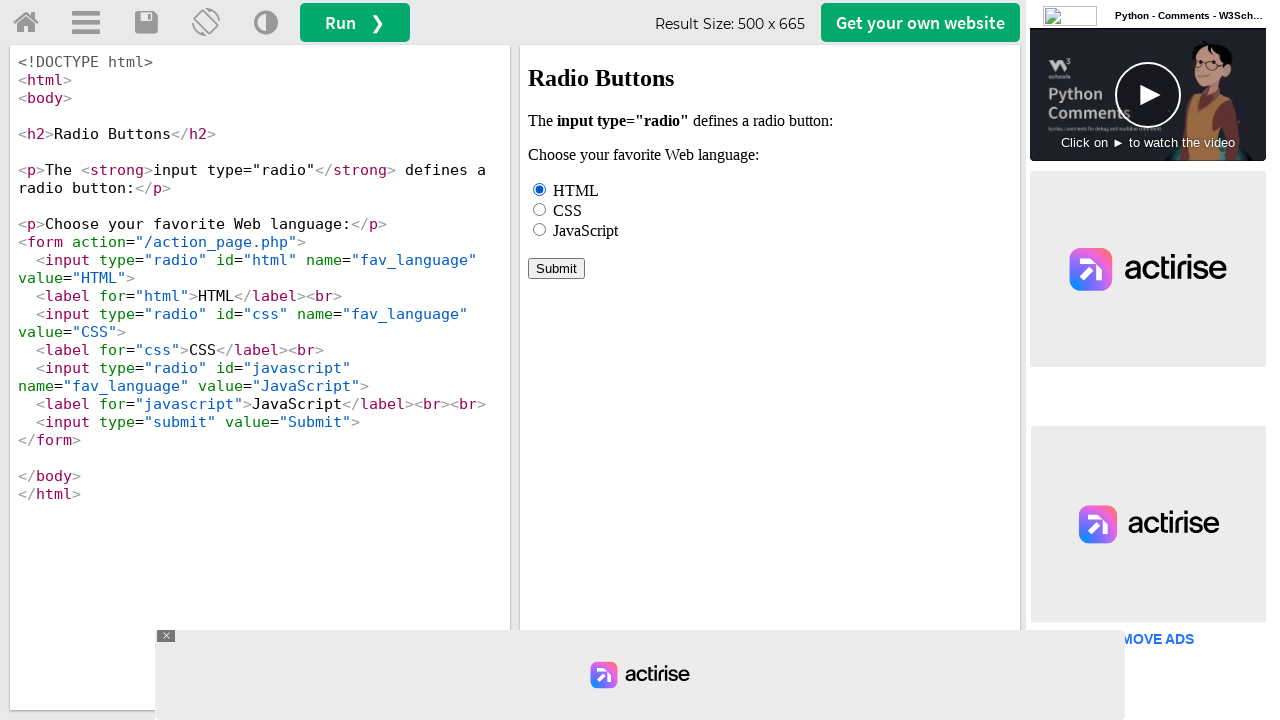

Verified HTML radio button is checked
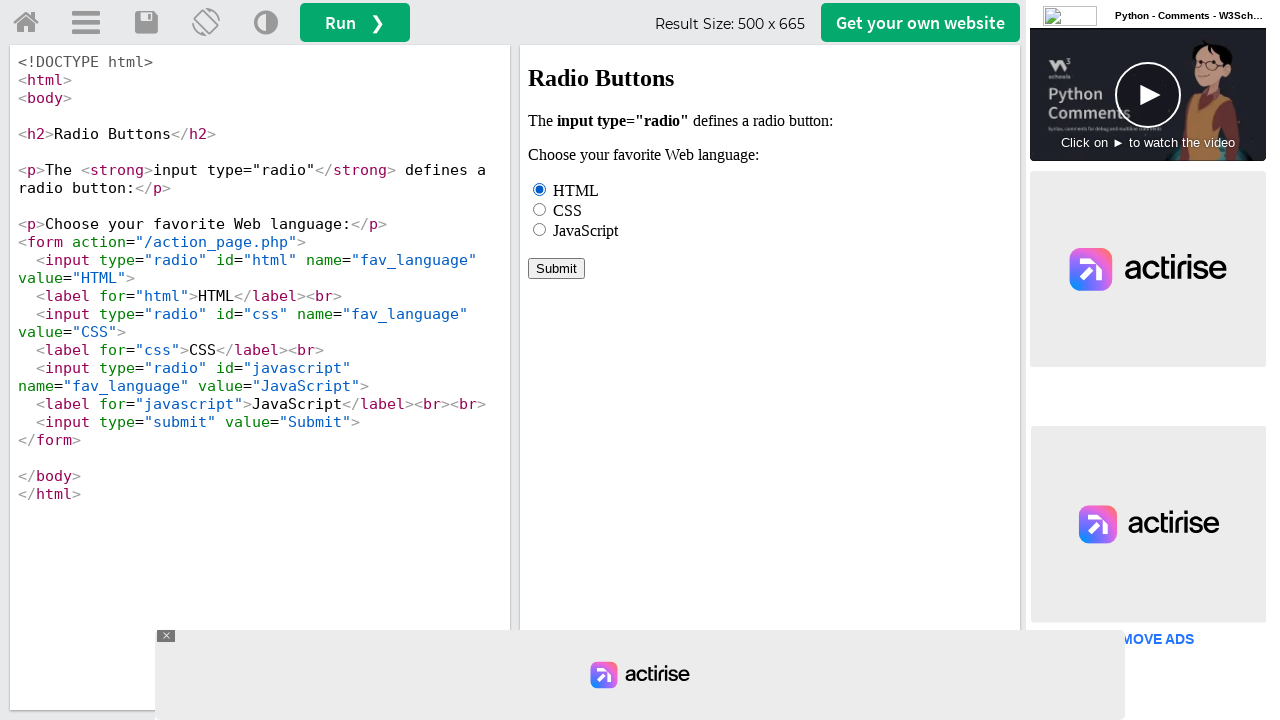

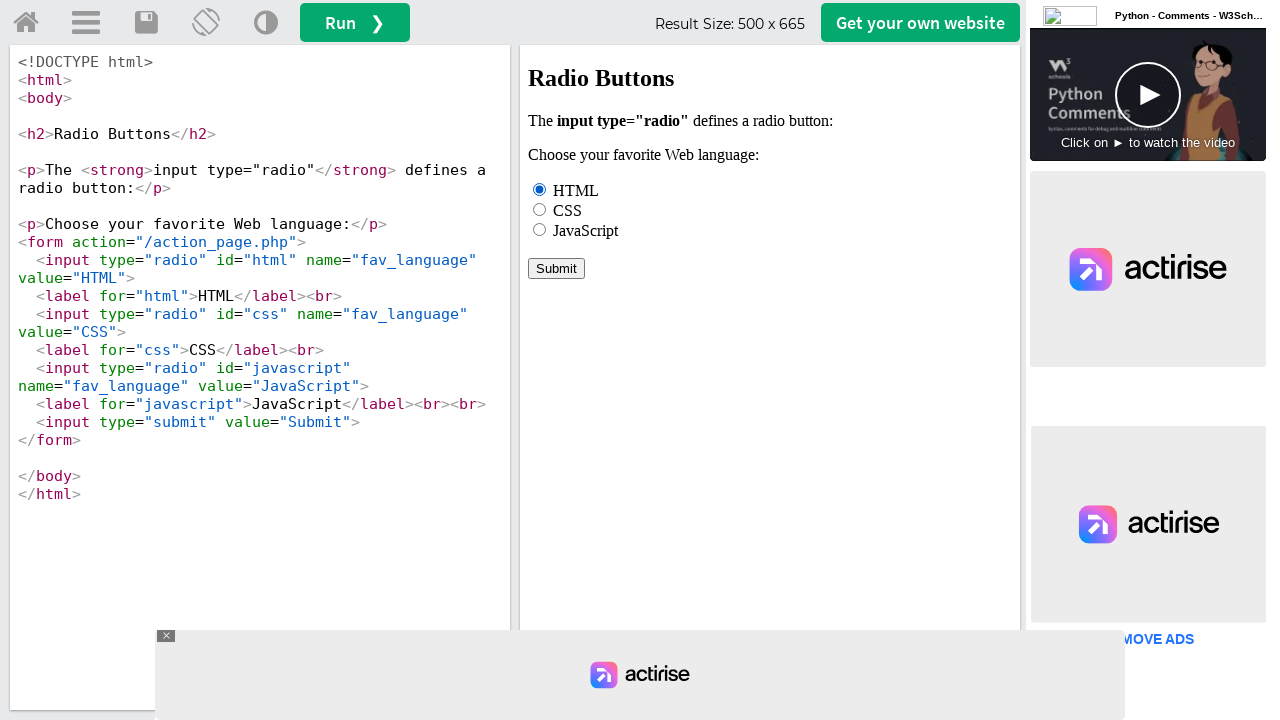